Navigates to Salesforce login page and fills the username field using XPath selector

Starting URL: https://login.salesforce.com/?locale=in

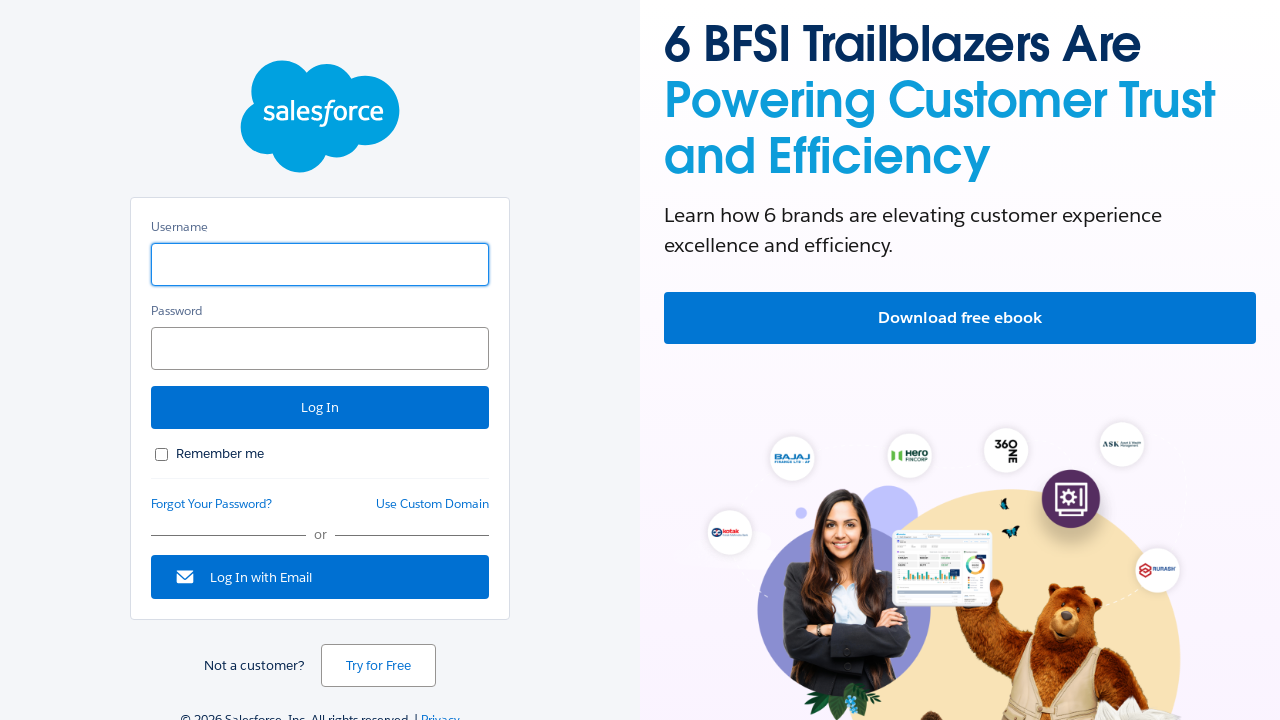

Navigated to Salesforce login page
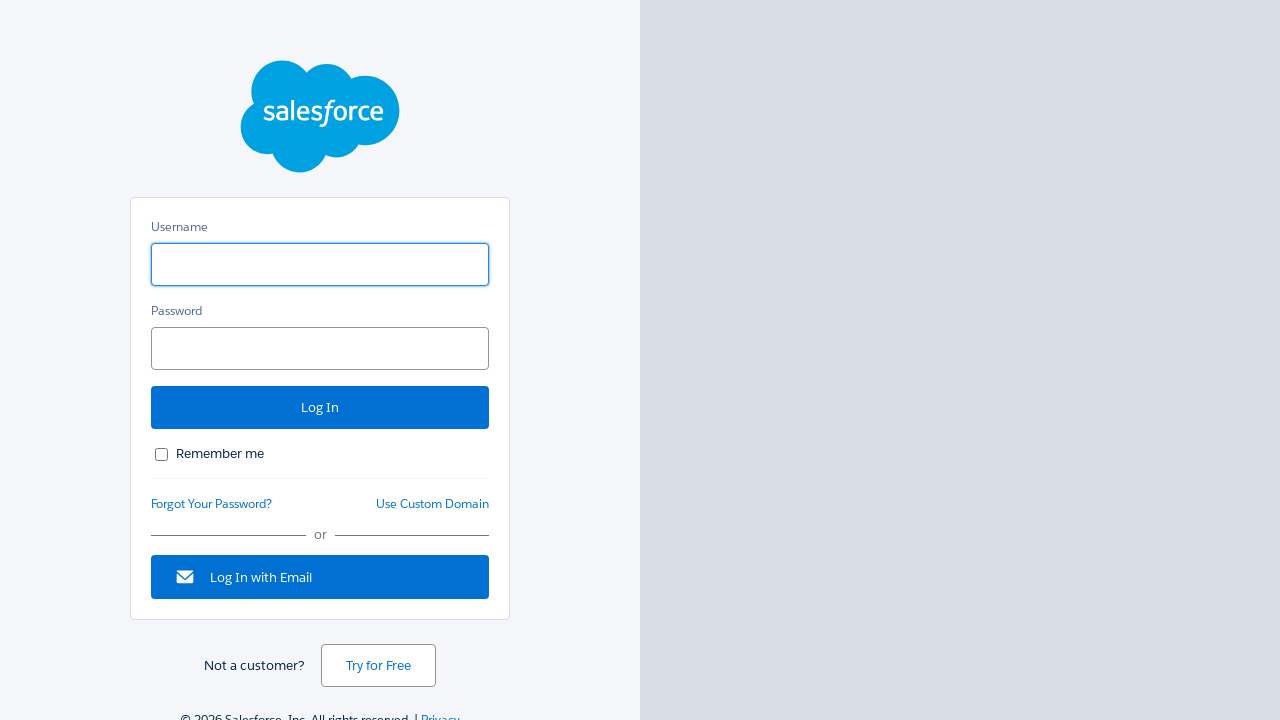

Filled username field with 'Darshana' using XPath selector on //div[@id='username_container']//input[1]
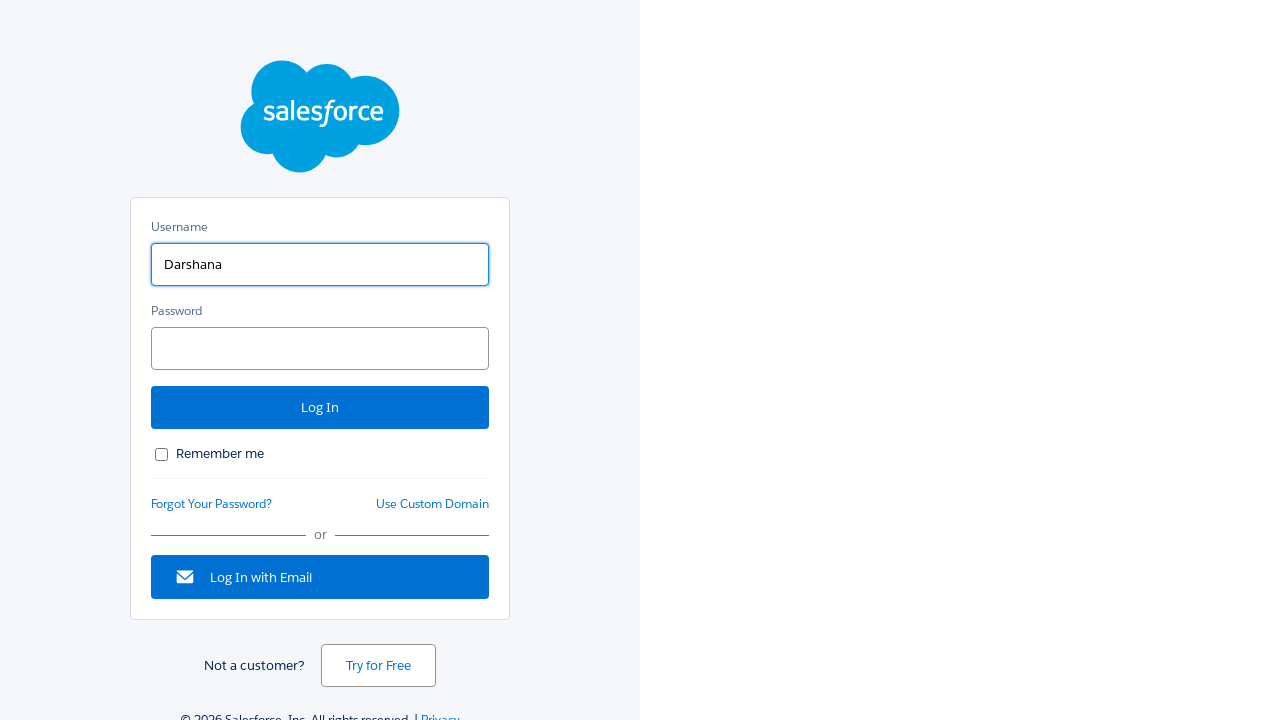

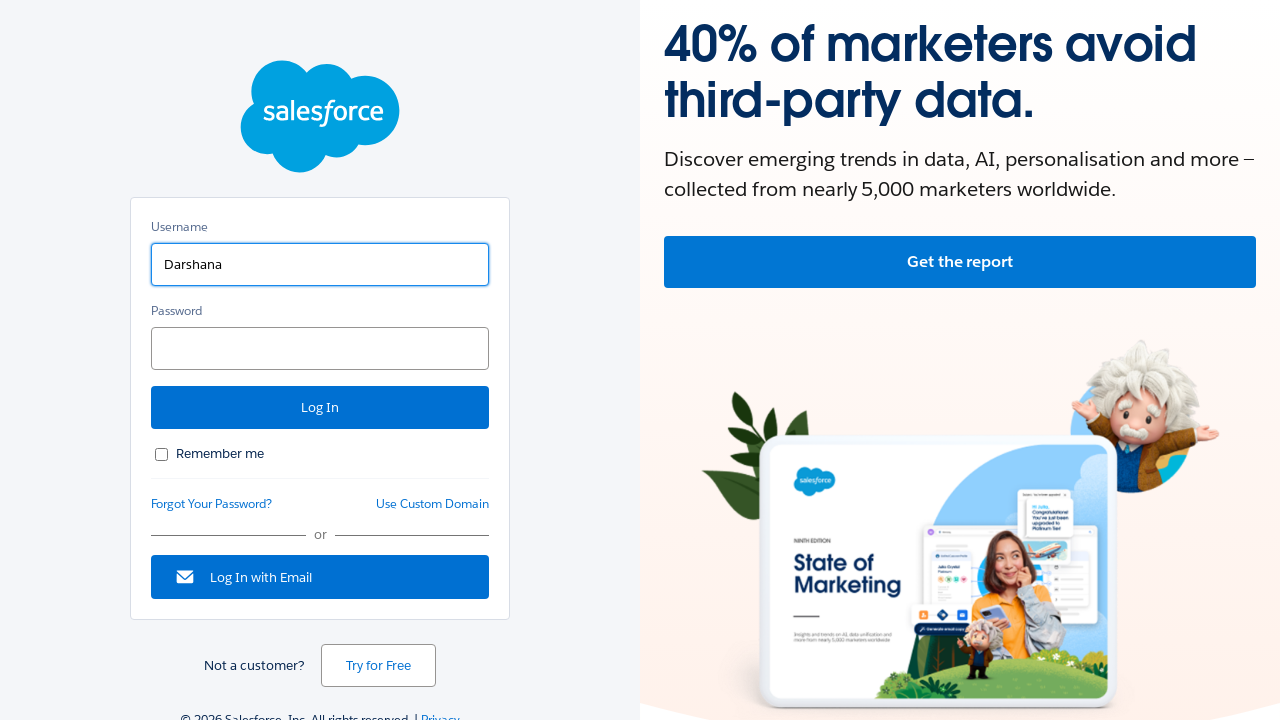